Tests clicking a success button after waiting for it to become clickable

Starting URL: https://vip.ceshiren.com/#/ui_study

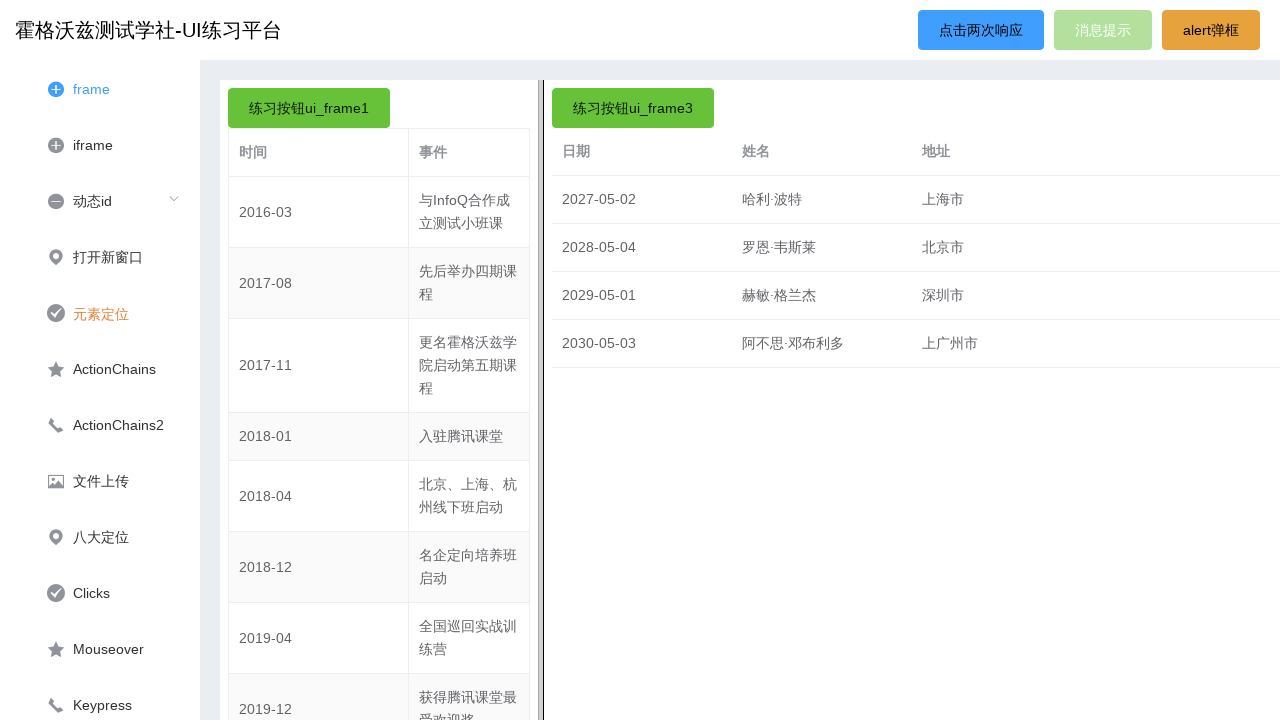

Waited for success button to become visible
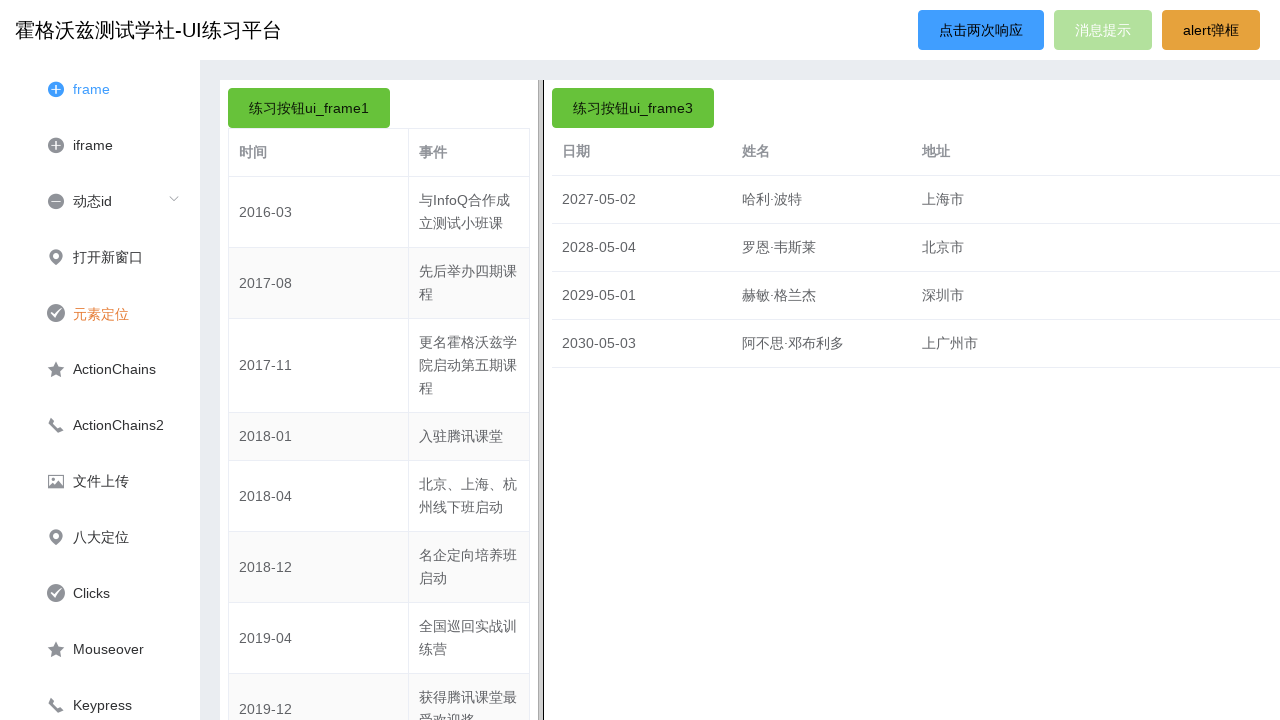

Clicked the success button at (1103, 30) on #success_btn
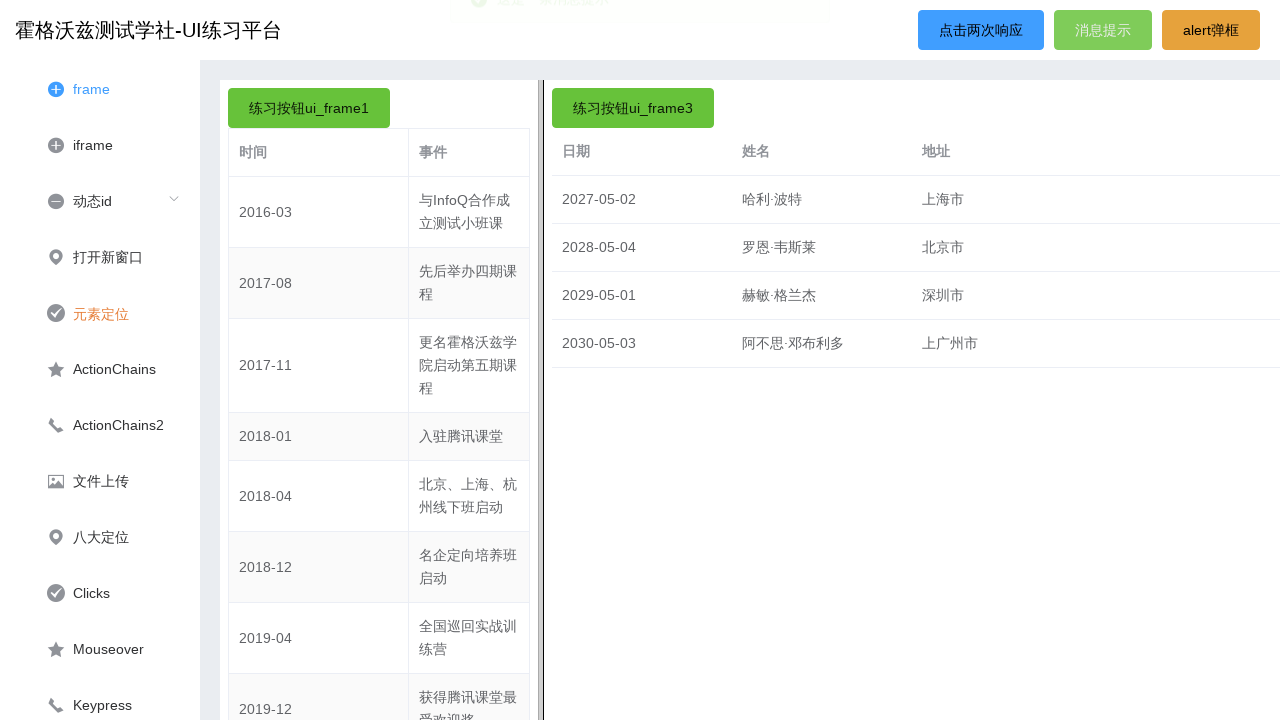

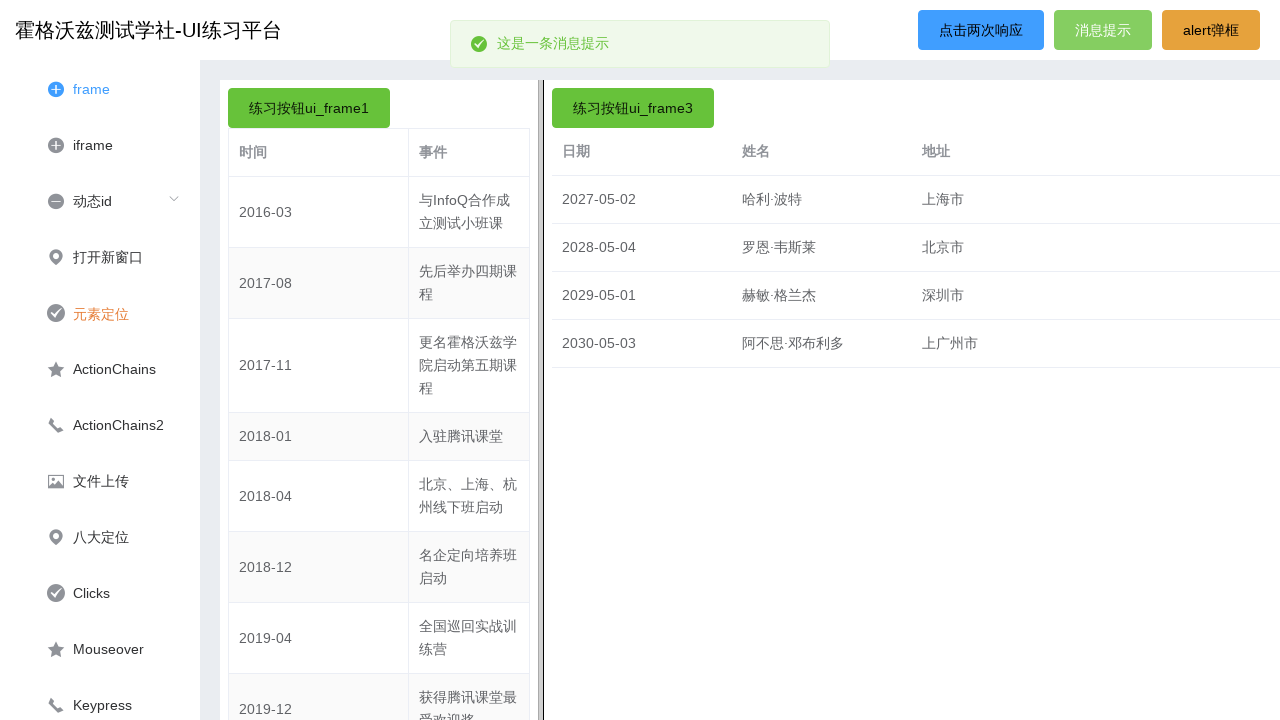